Tests a text box form by filling in username, email, current address, and permanent address fields, then submitting and verifying the displayed output values.

Starting URL: https://demoqa.com/text-box

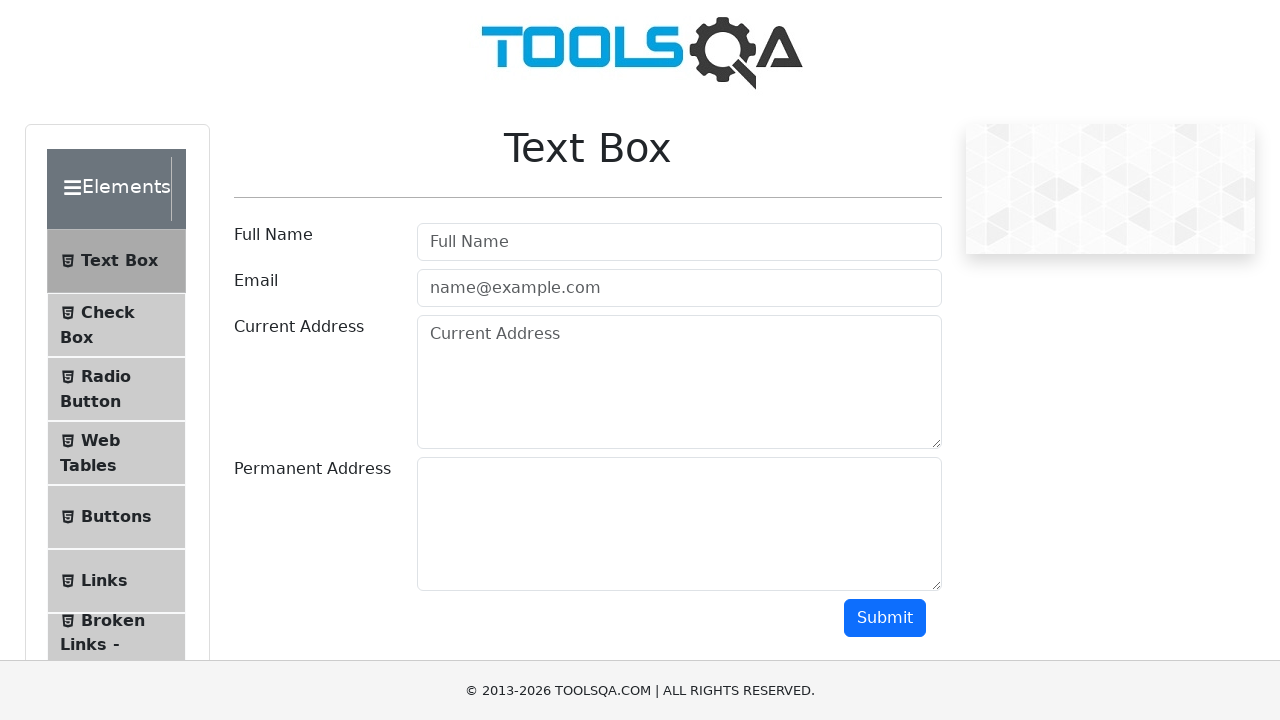

Filled username field with 'Test Username' on #userName
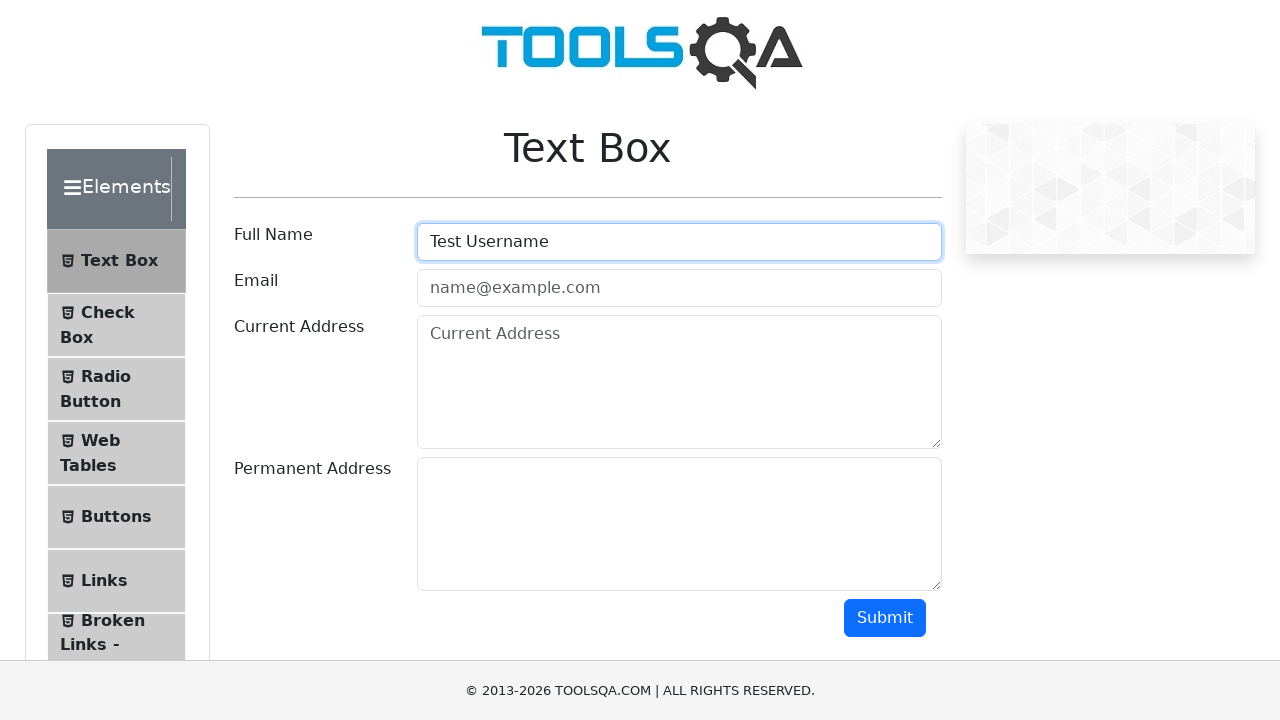

Filled email field with 'test@example.com' on #userEmail
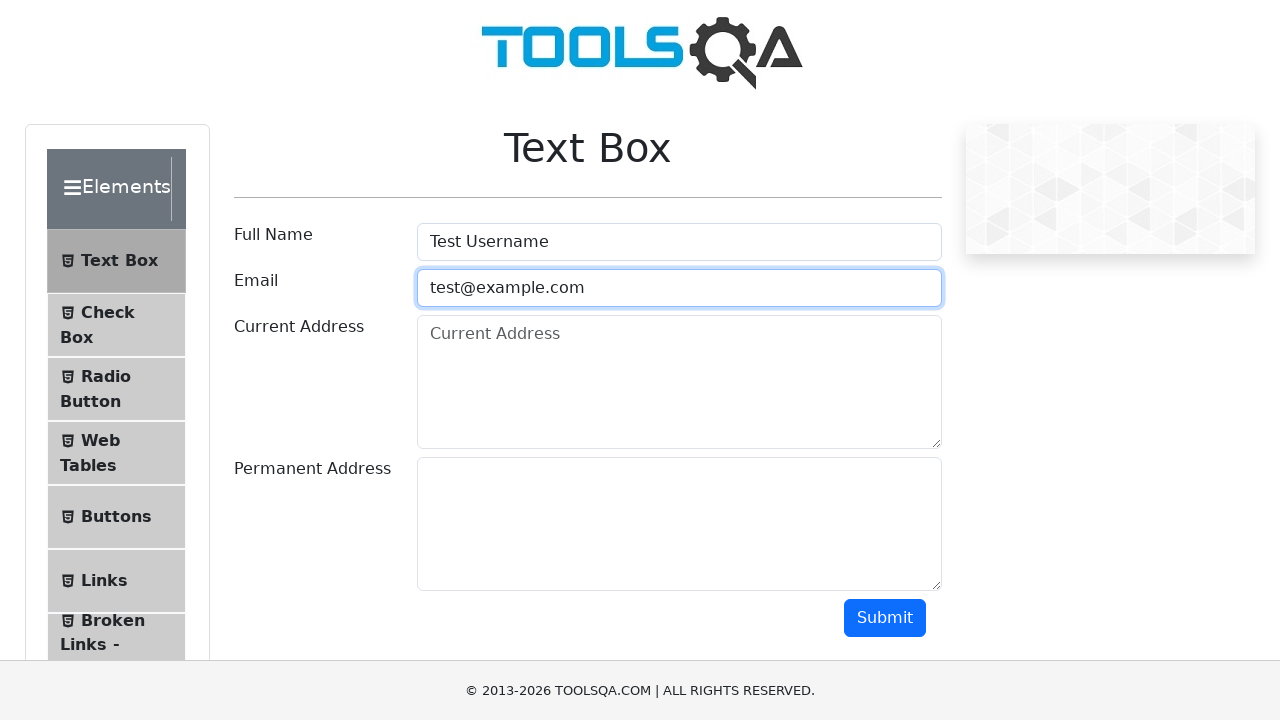

Filled current address field with 'Current Address Test' on [placeholder="Current Address"]
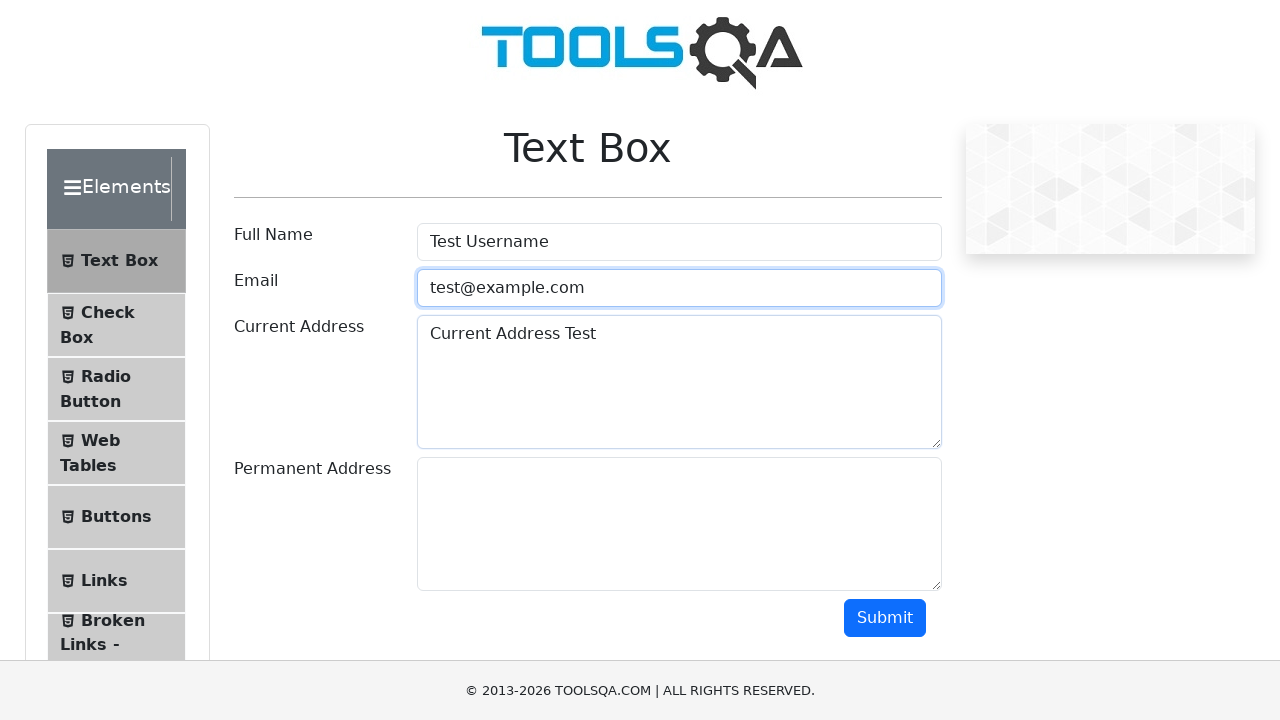

Filled permanent address field with 'test' on #permanentAddress
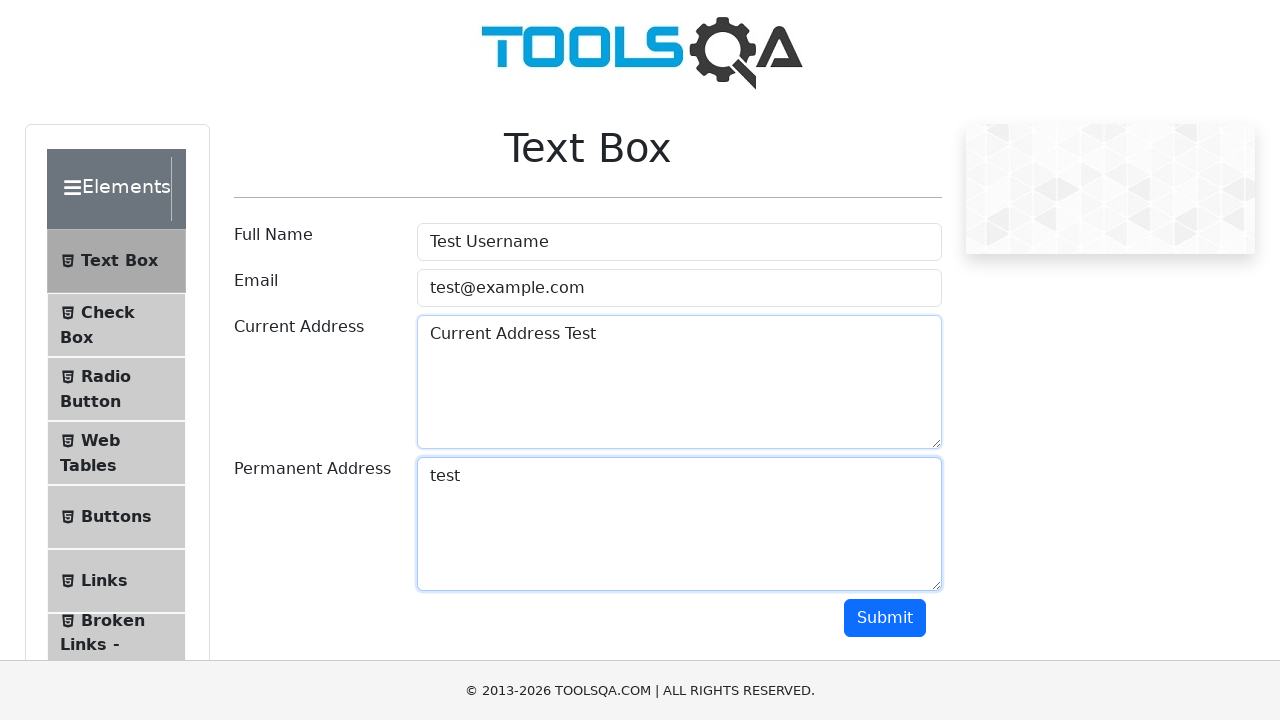

Clicked submit button to submit form at (885, 618) on button:has-text("Submit")
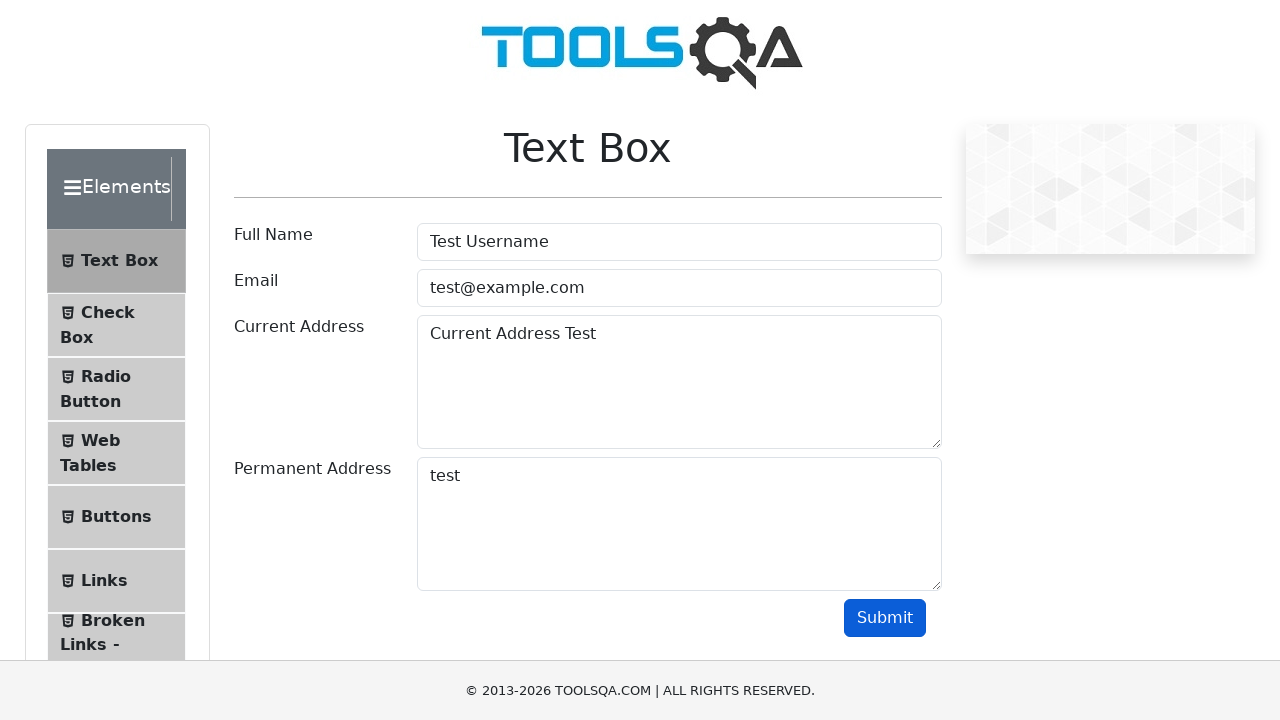

Waited for name output field to become visible
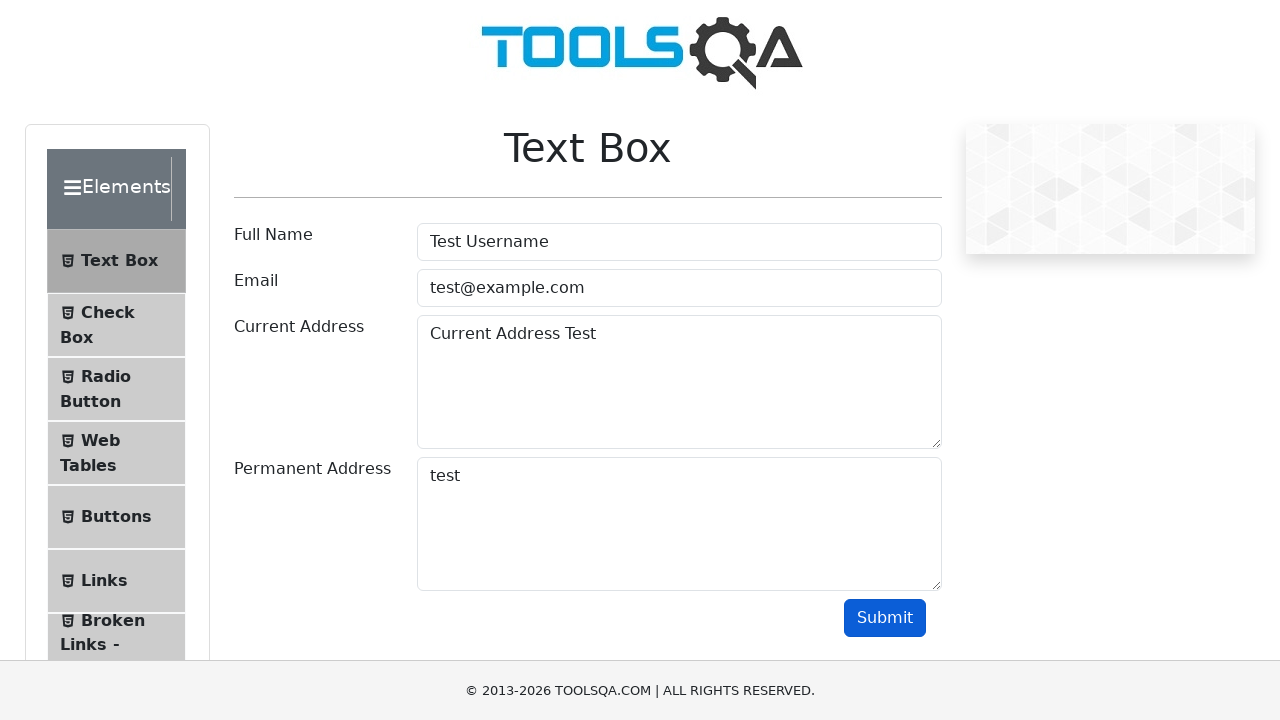

Waited for email output field to become visible
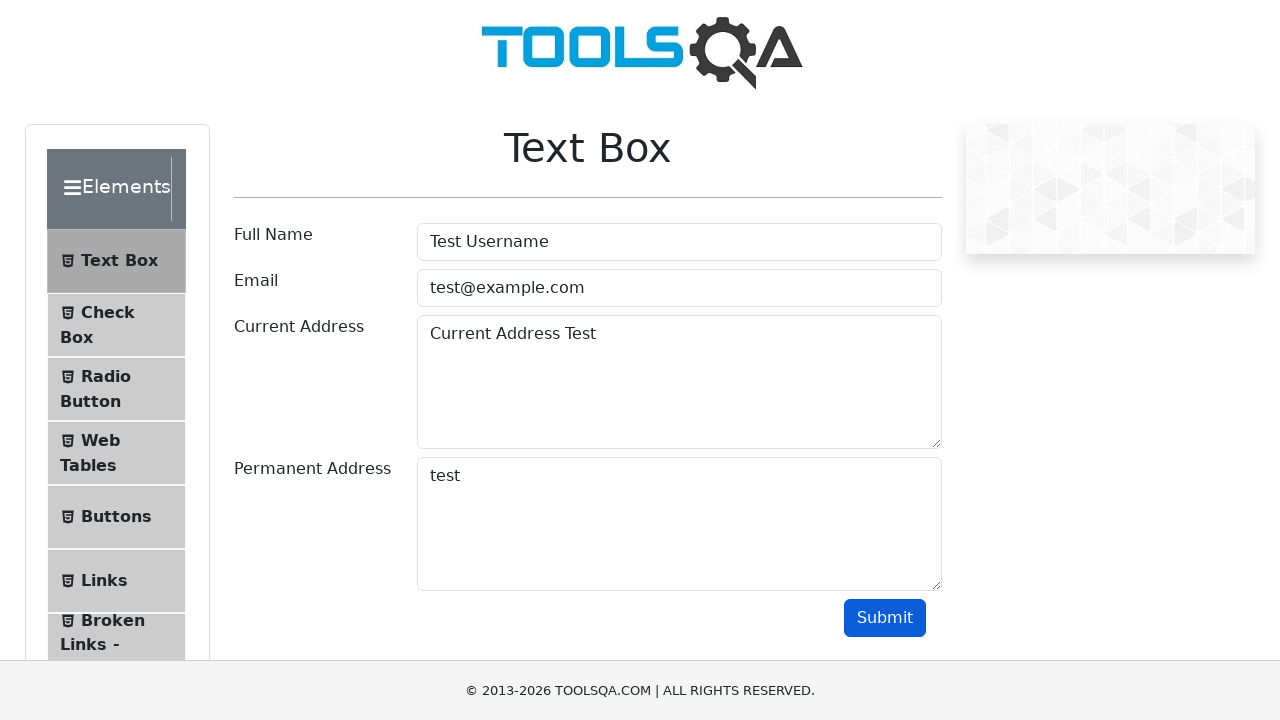

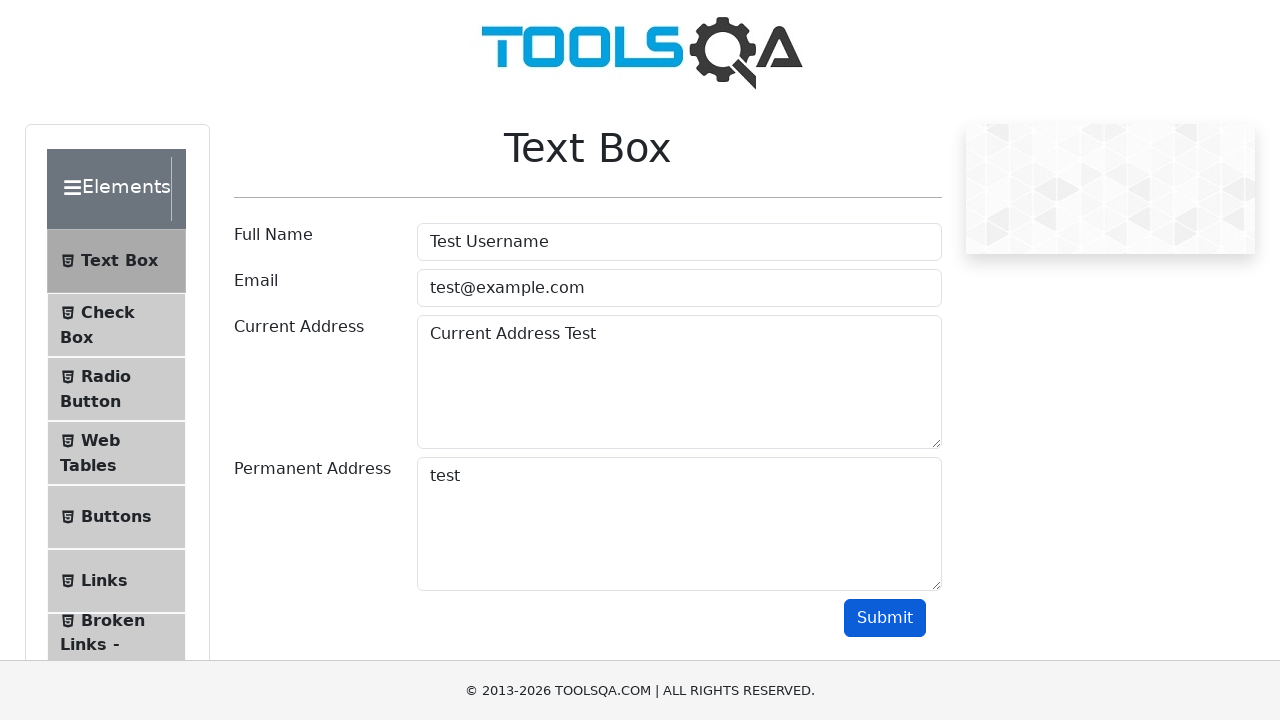